Tests lightbox handling by clicking to open a lightbox modal and then clicking the close button to dismiss it. Demonstrates that lightboxes don't require switching context like frames or windows.

Starting URL: http://omayo.blogspot.com/p/lightbox.html

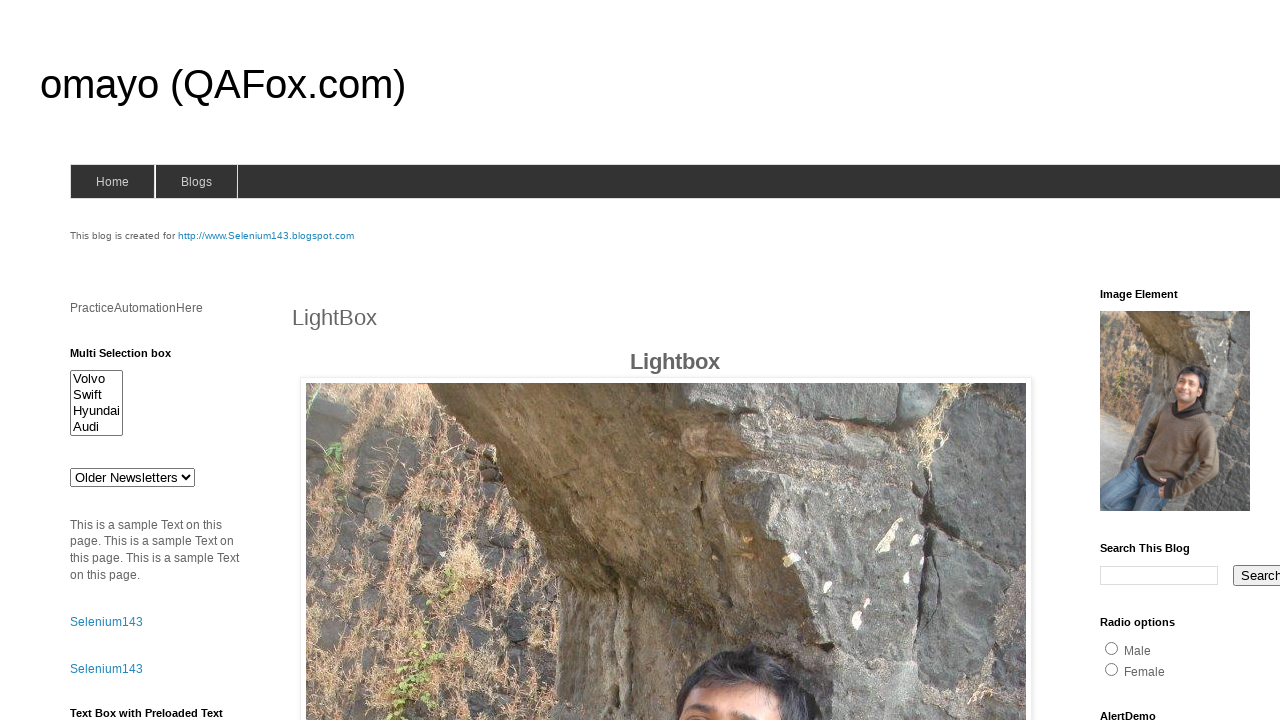

Clicked lightbox1 to open the lightbox modal at (666, 360) on #lightbox1
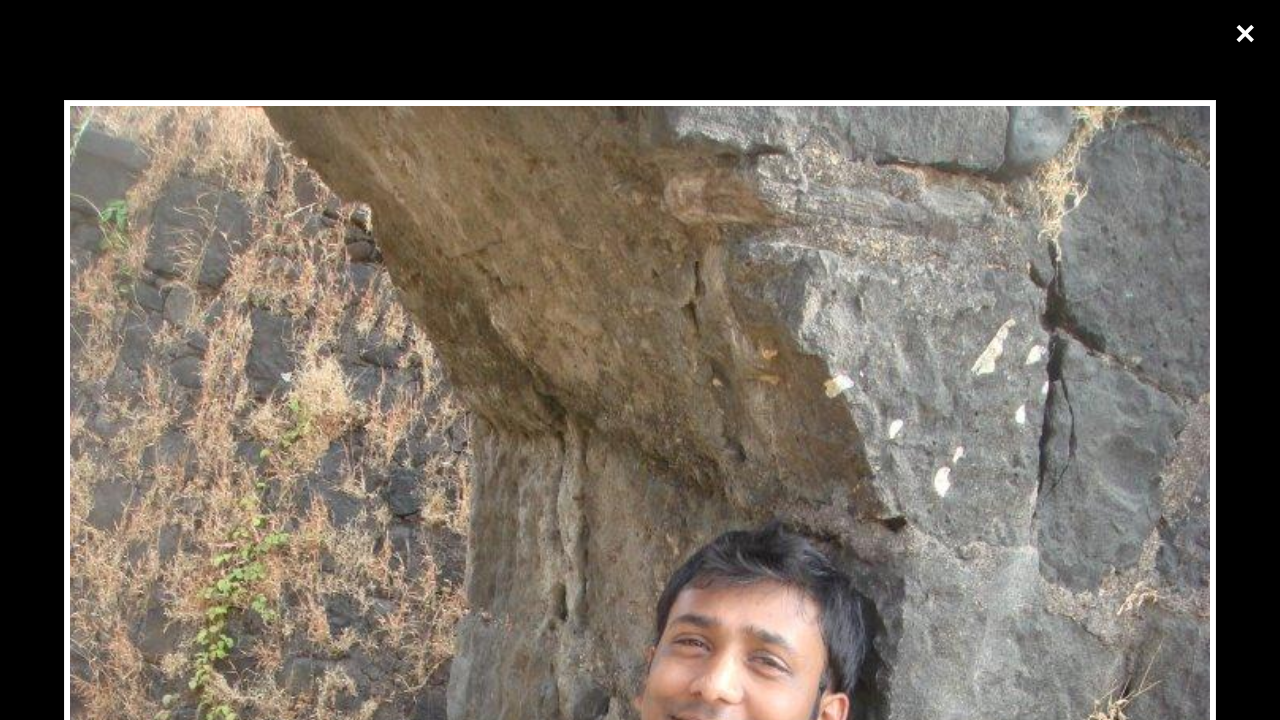

Waited for lightbox to appear
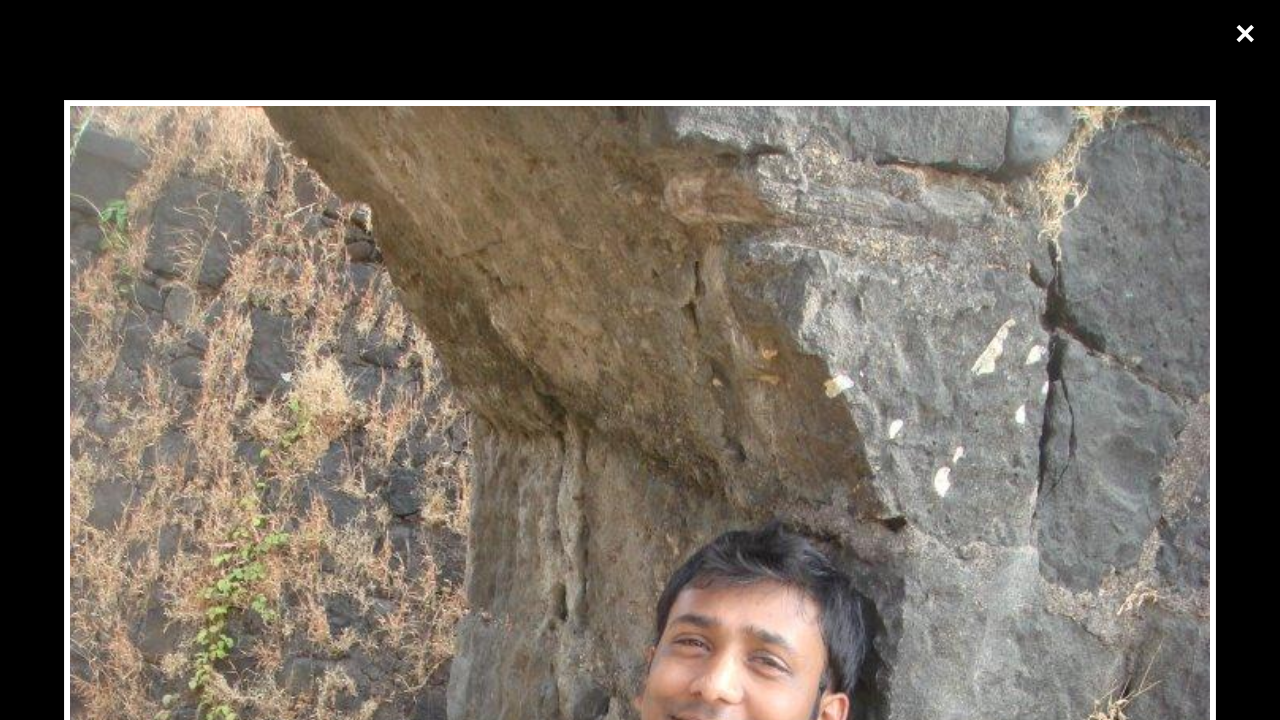

Clicked the close button (×) to dismiss the lightbox at (1245, 34) on xpath=//span[contains(text(),'×')]
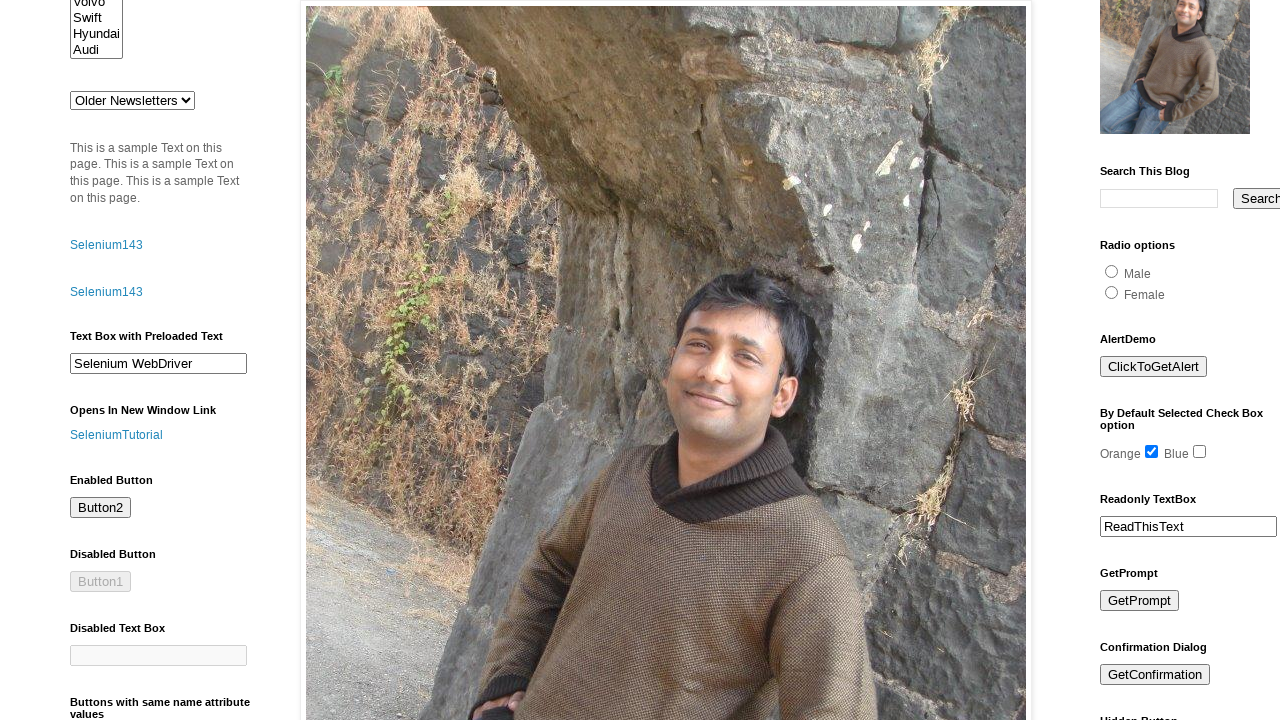

Waited for lightbox to close
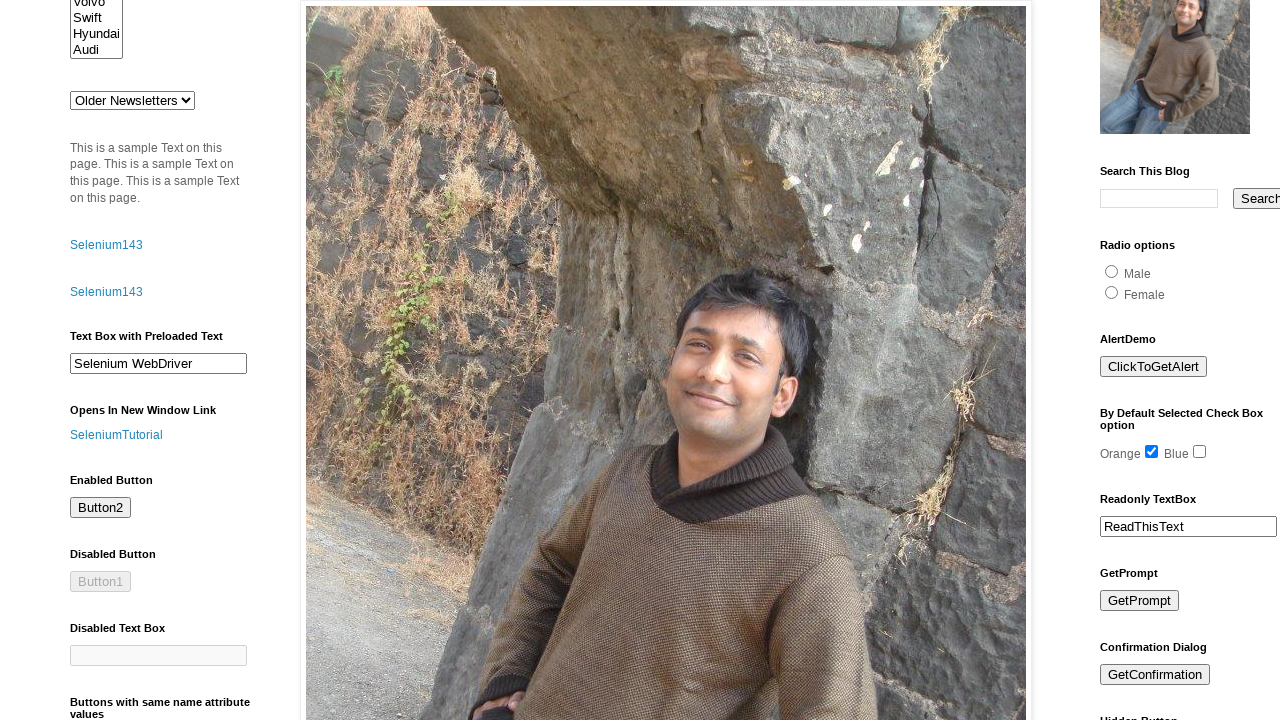

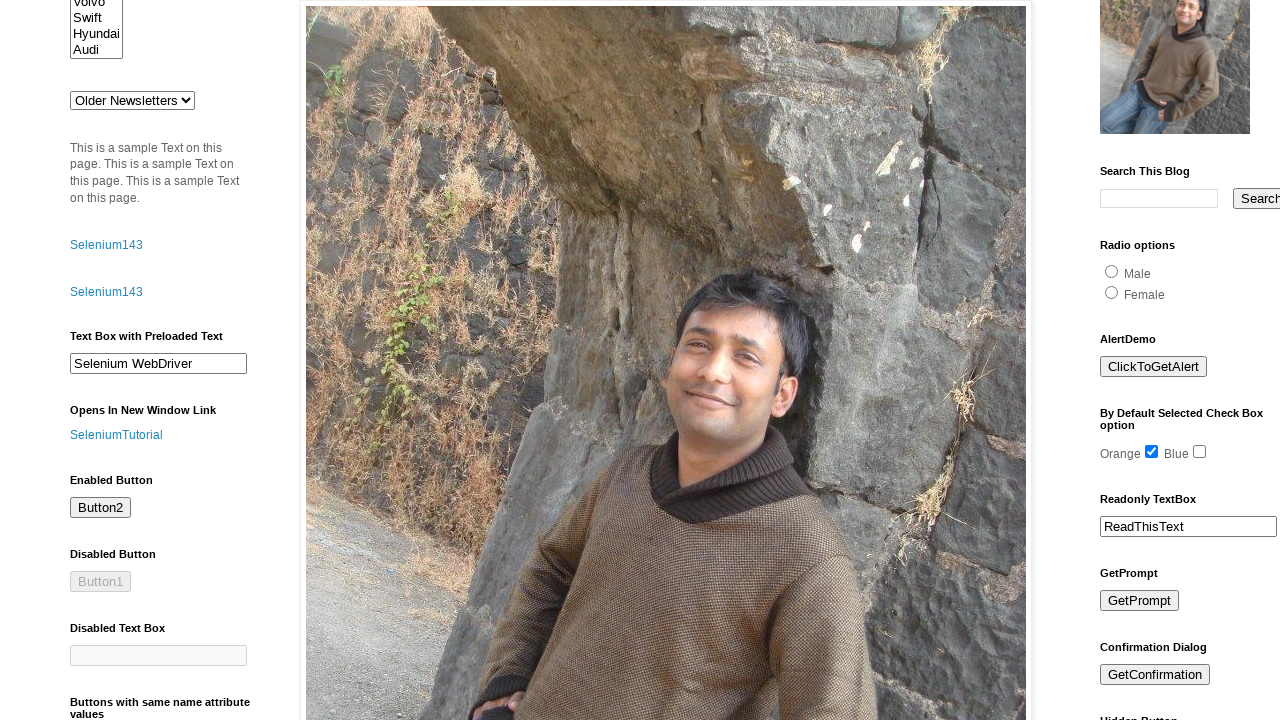